Tests navigation on a practice website by clicking the A/B Testing link, verifying the page title, navigating back to the home page, and verifying the home page title.

Starting URL: https://practice.cydeo.com/

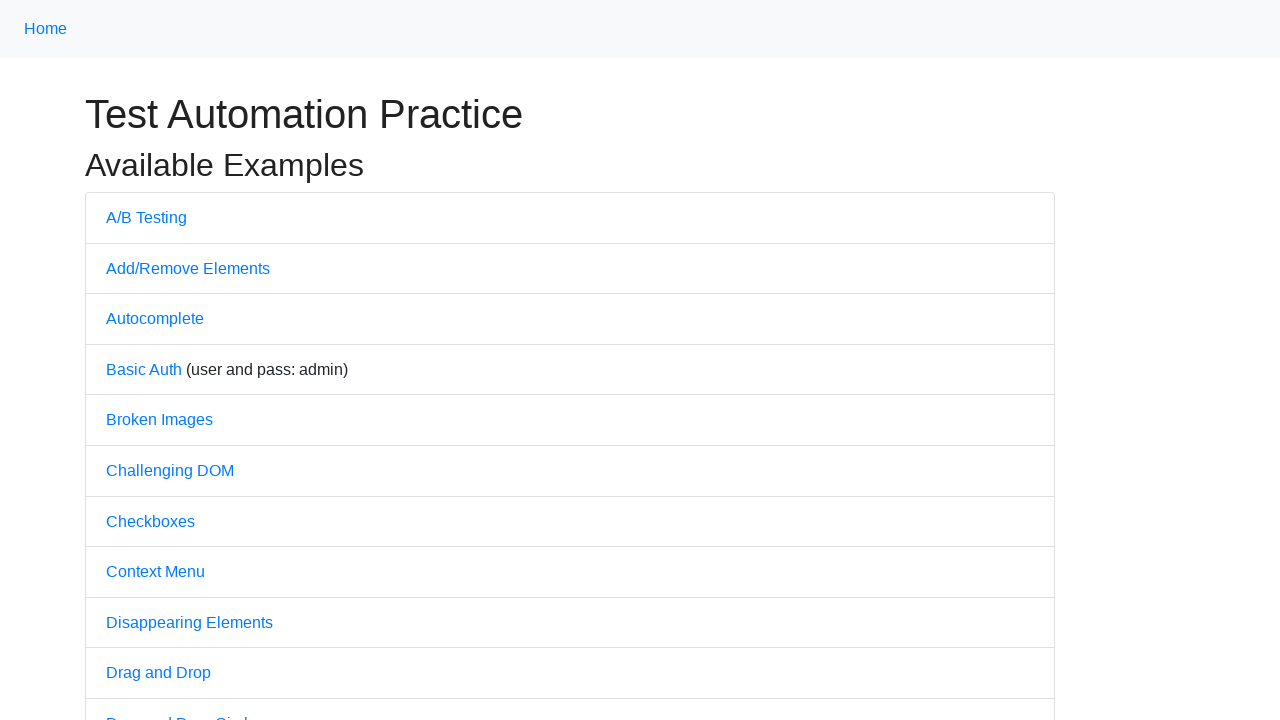

Clicked A/B Testing link at (146, 217) on a:has-text('A/B')
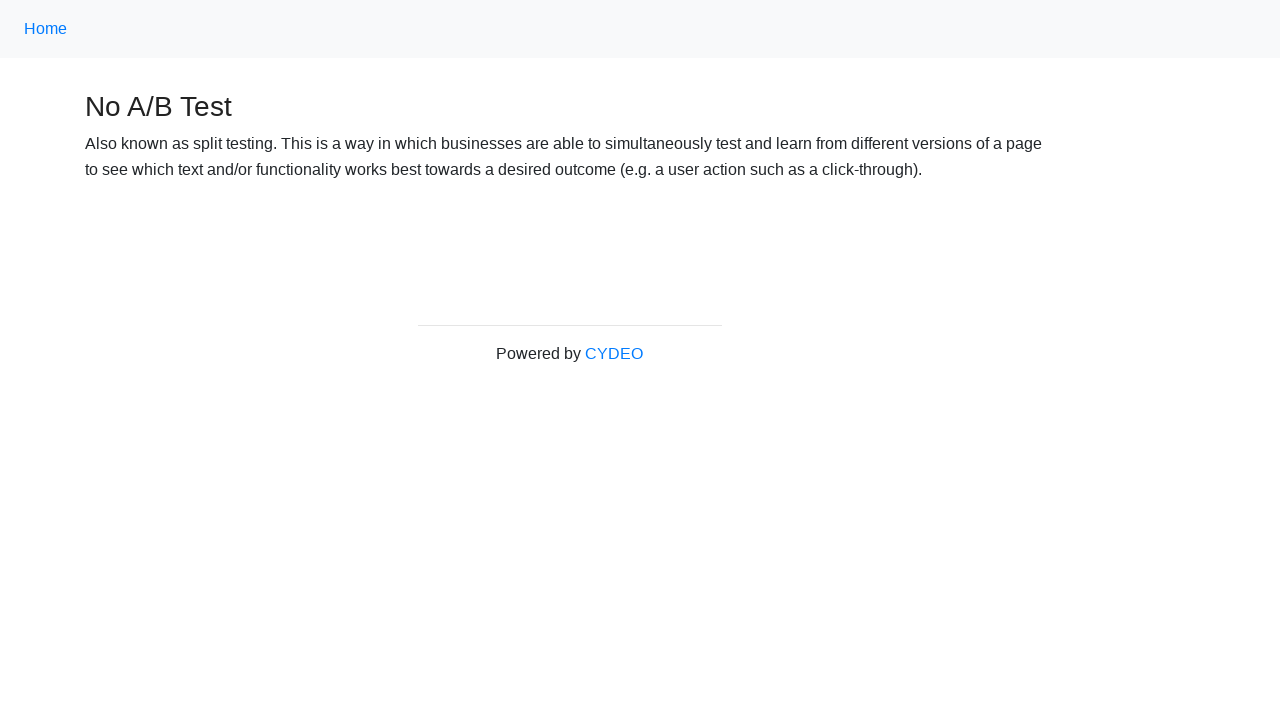

Waited for A/B Testing page to load
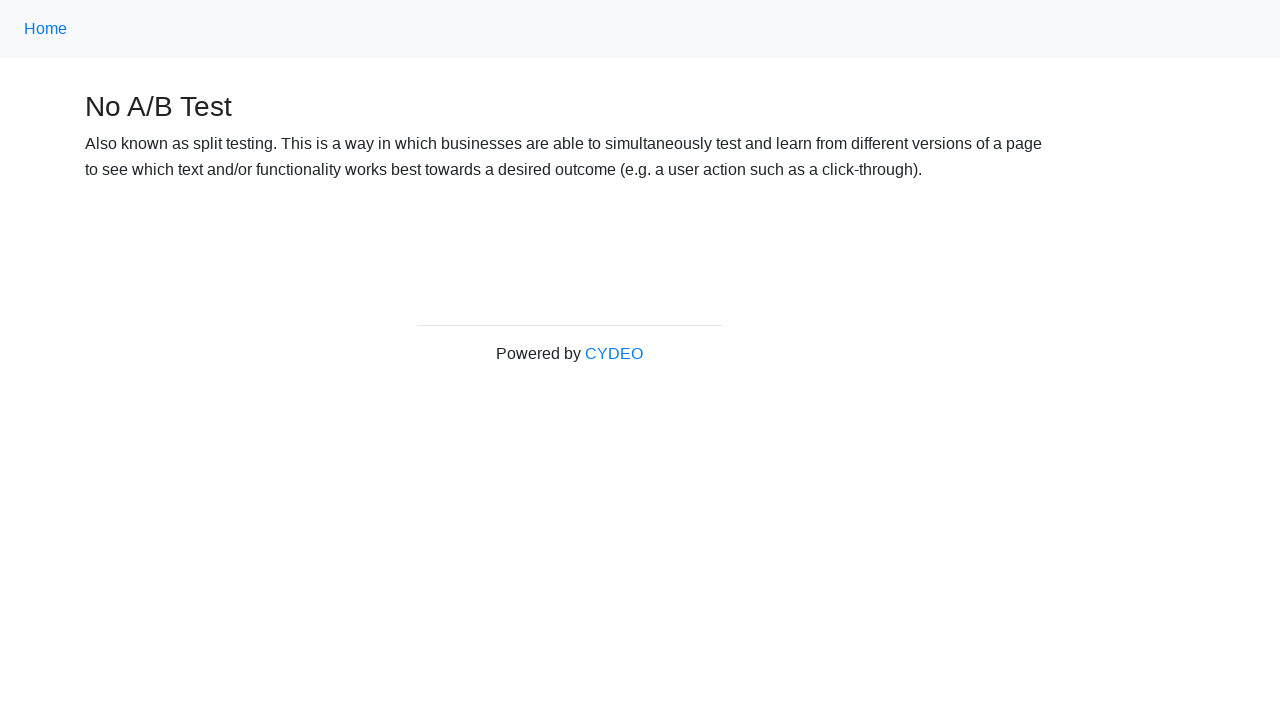

Verified page title is 'No A/B Test'
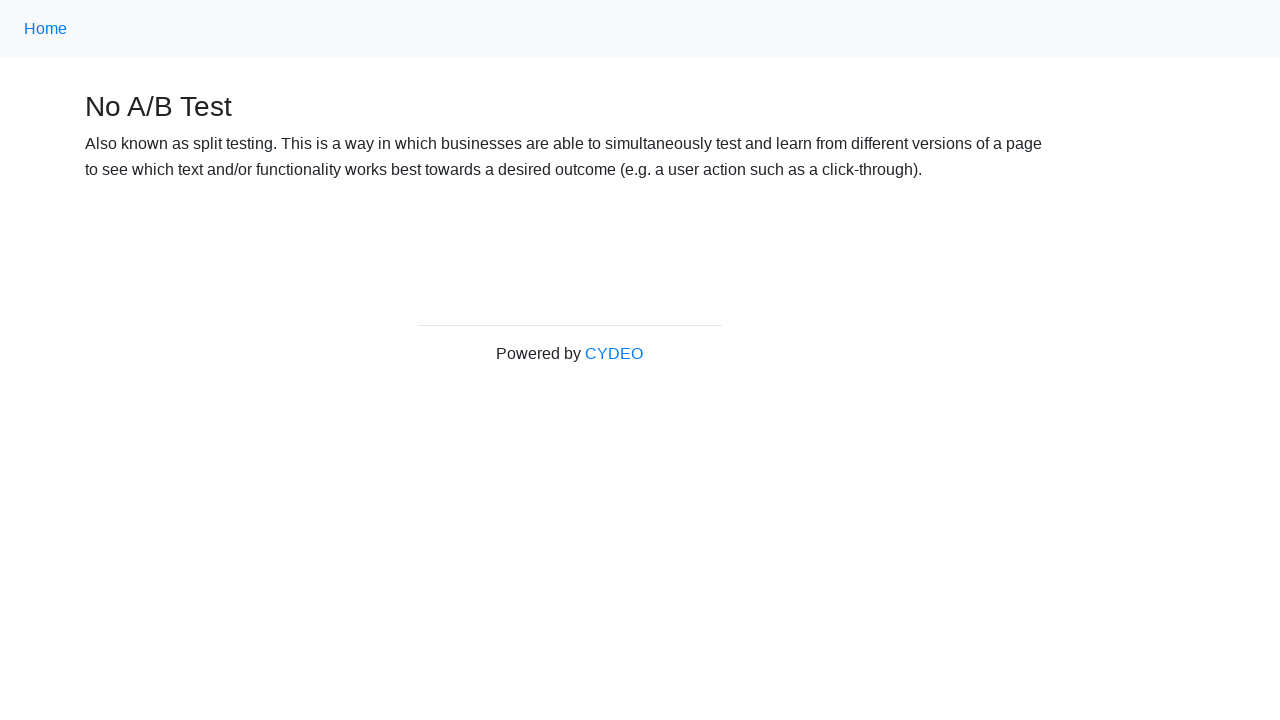

Navigated back to home page
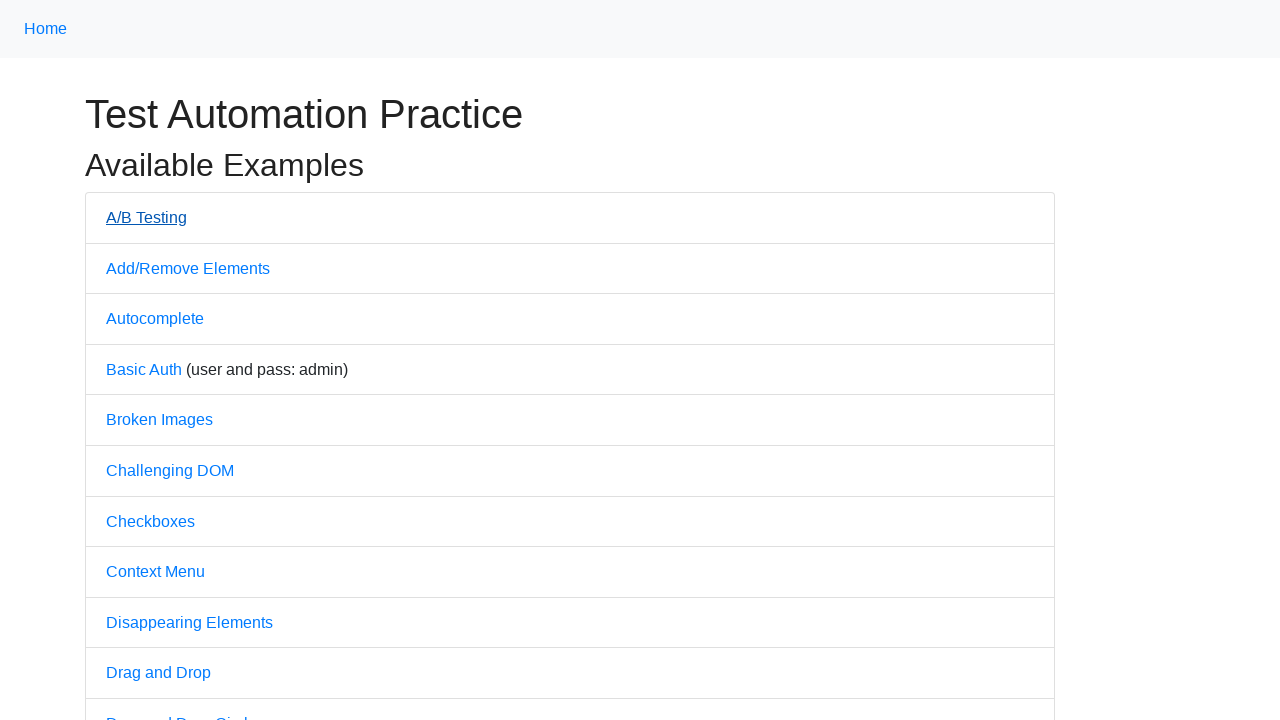

Waited for home page to load
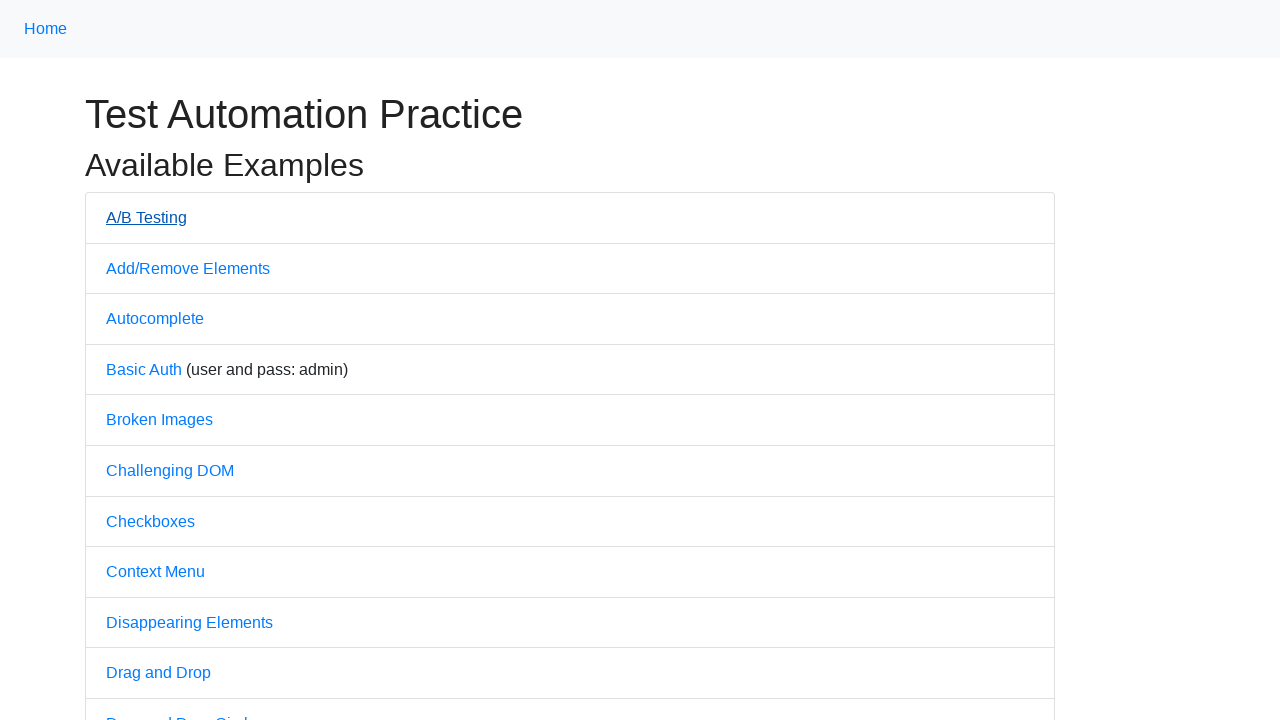

Verified home page title is 'Practice'
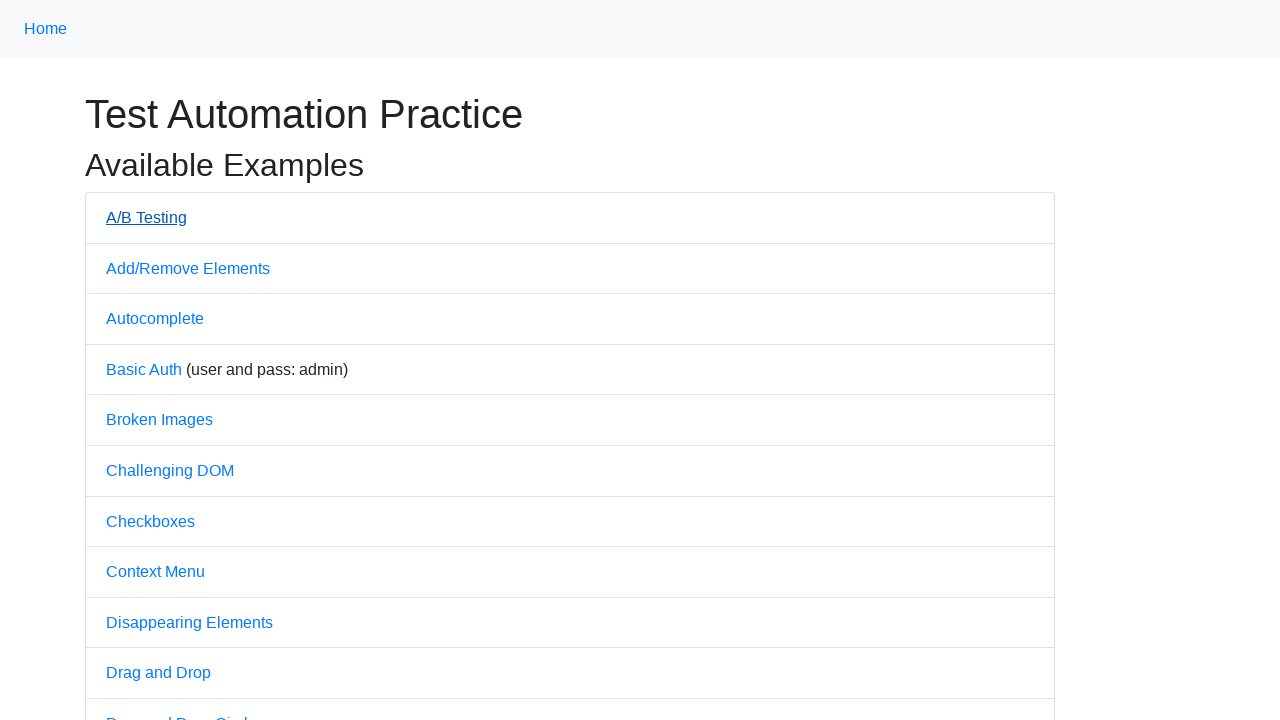

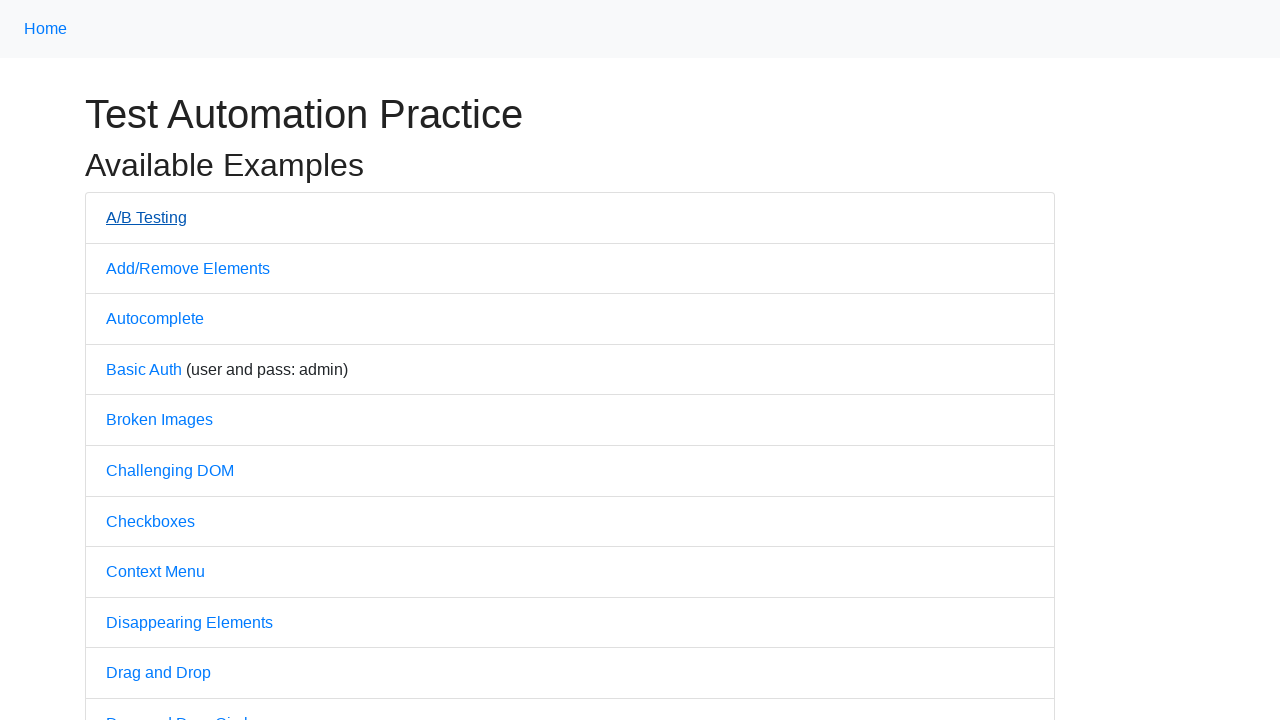